Tests train search functionality on erail.in by entering source and destination stations, disabling date selection, and verifying train list results are displayed

Starting URL: https://erail.in/

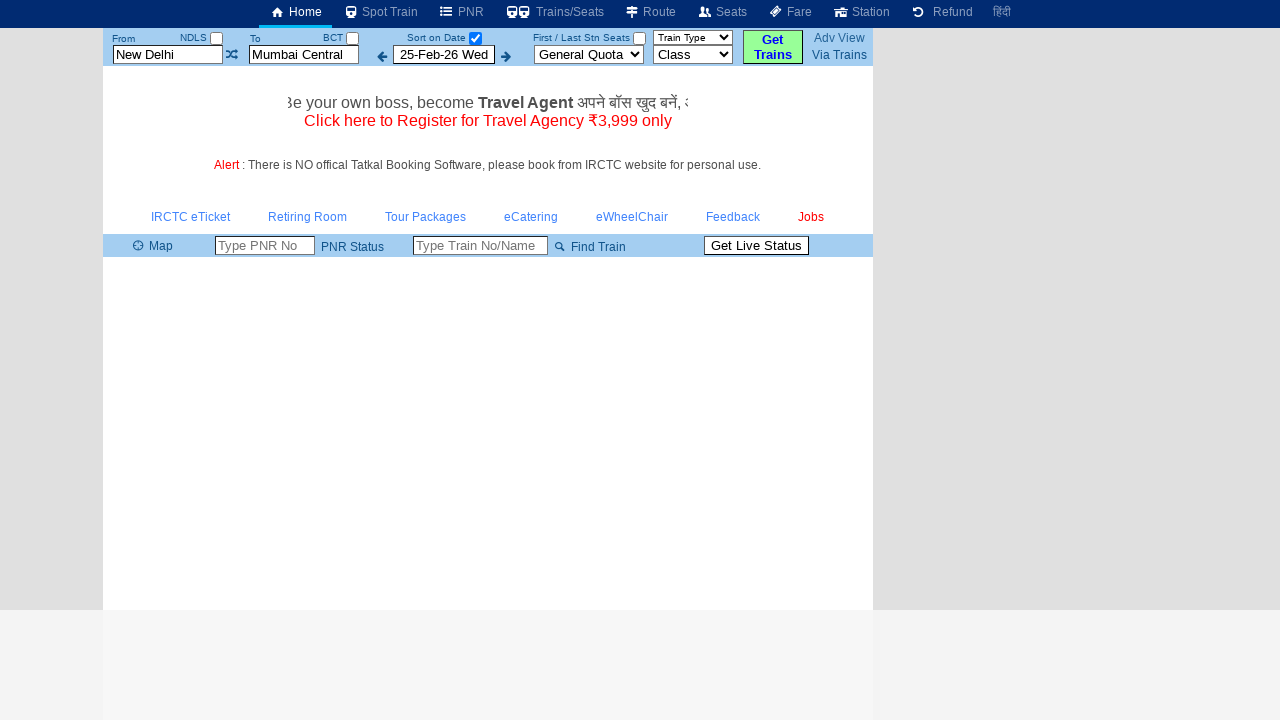

Cleared source station field on xpath=//input[@id='txtStationFrom']
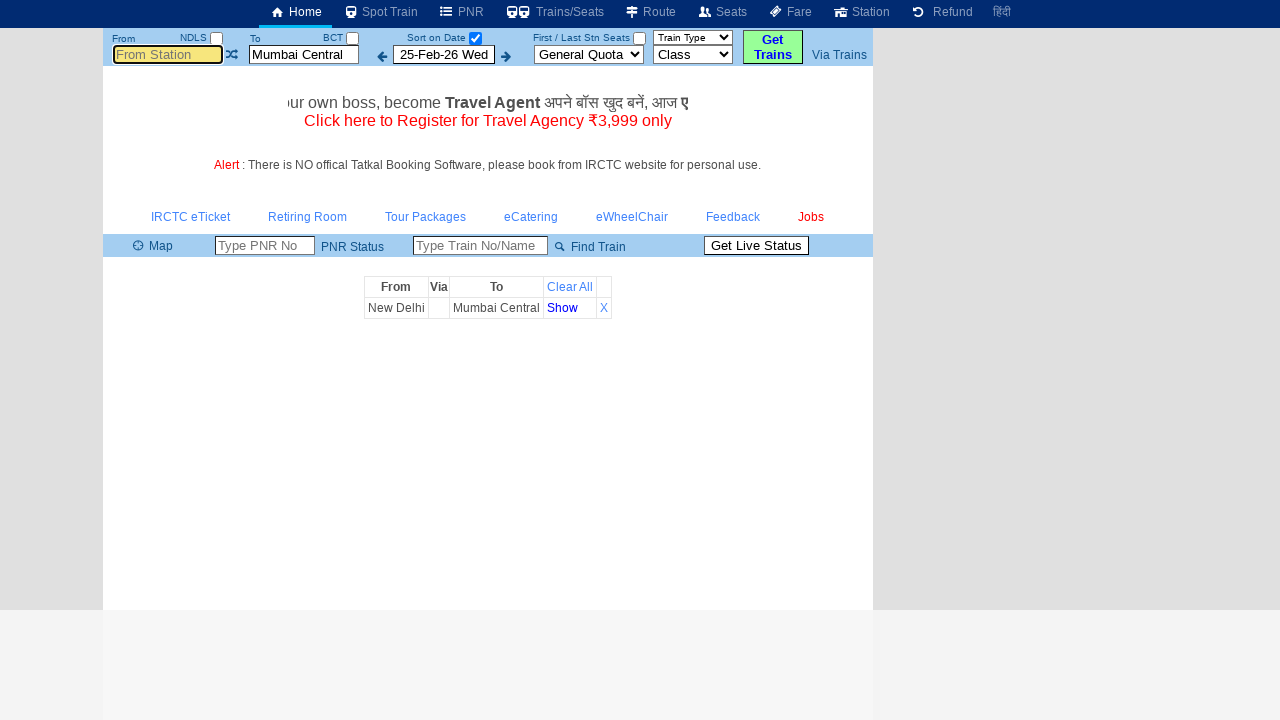

Entered 'ms' in source station field on xpath=//input[@id='txtStationFrom']
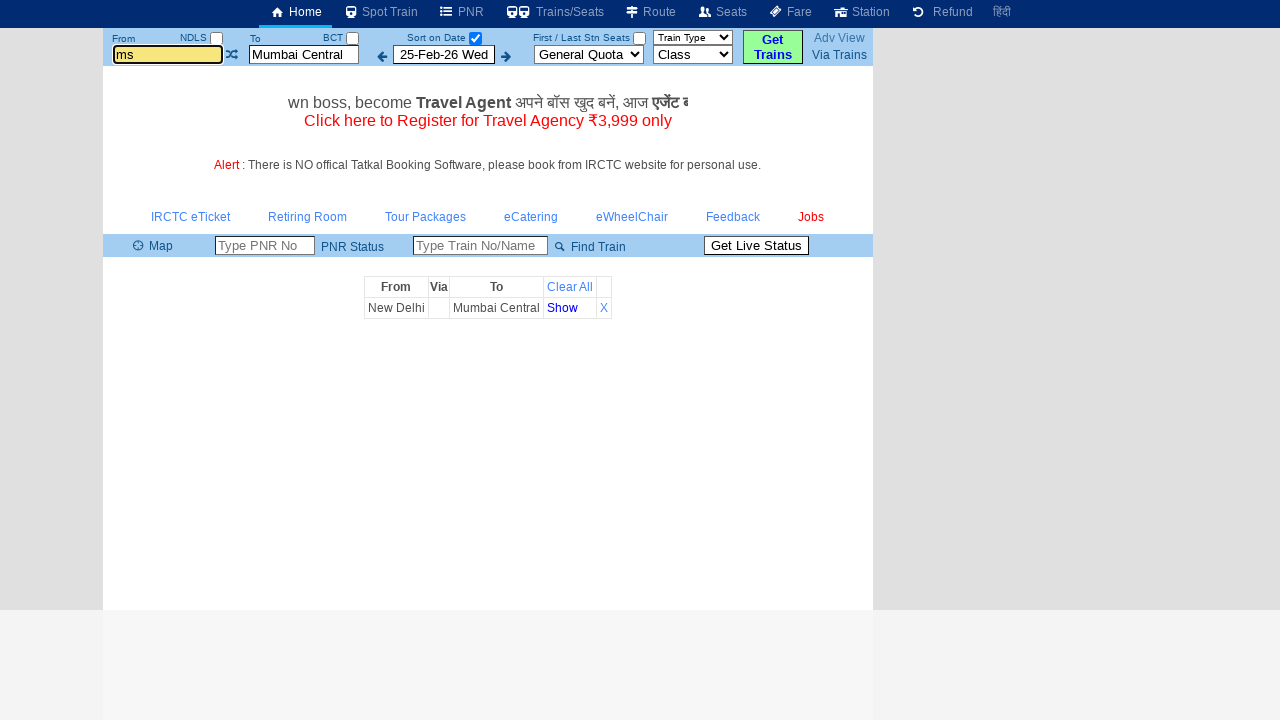

Pressed Tab to move focus from source station field
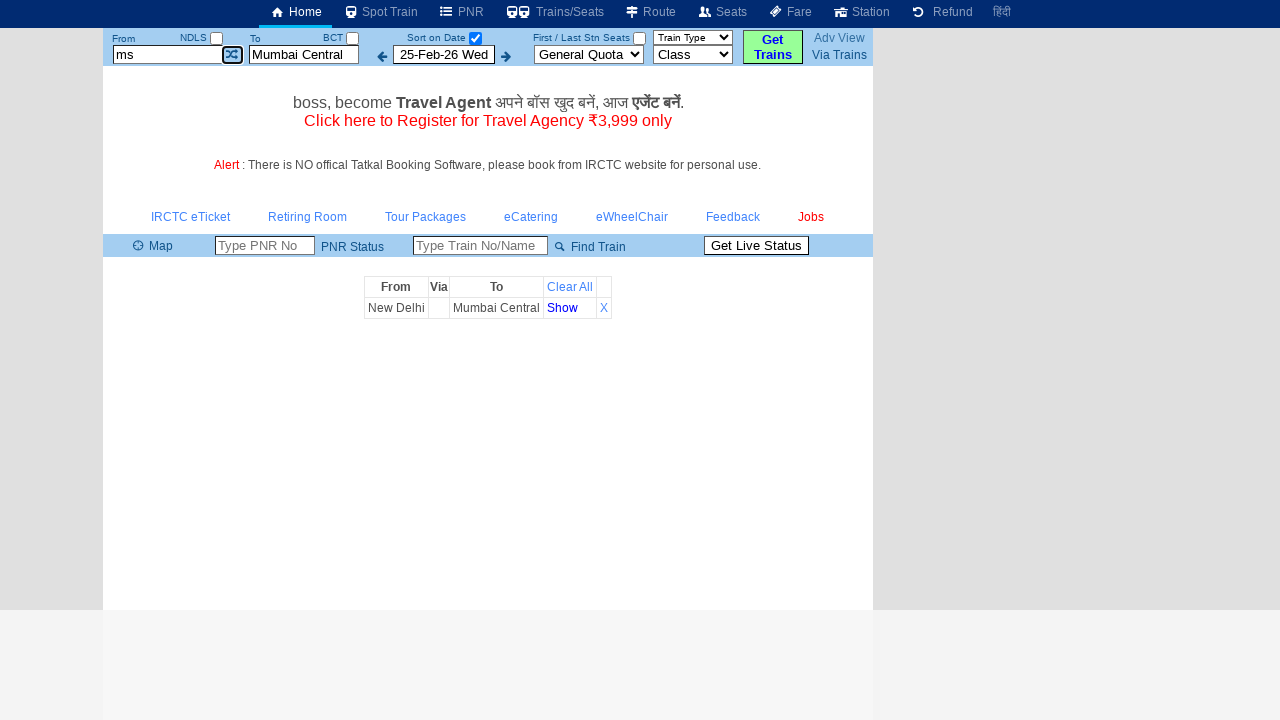

Cleared destination station field on xpath=//input[@id='txtStationTo']
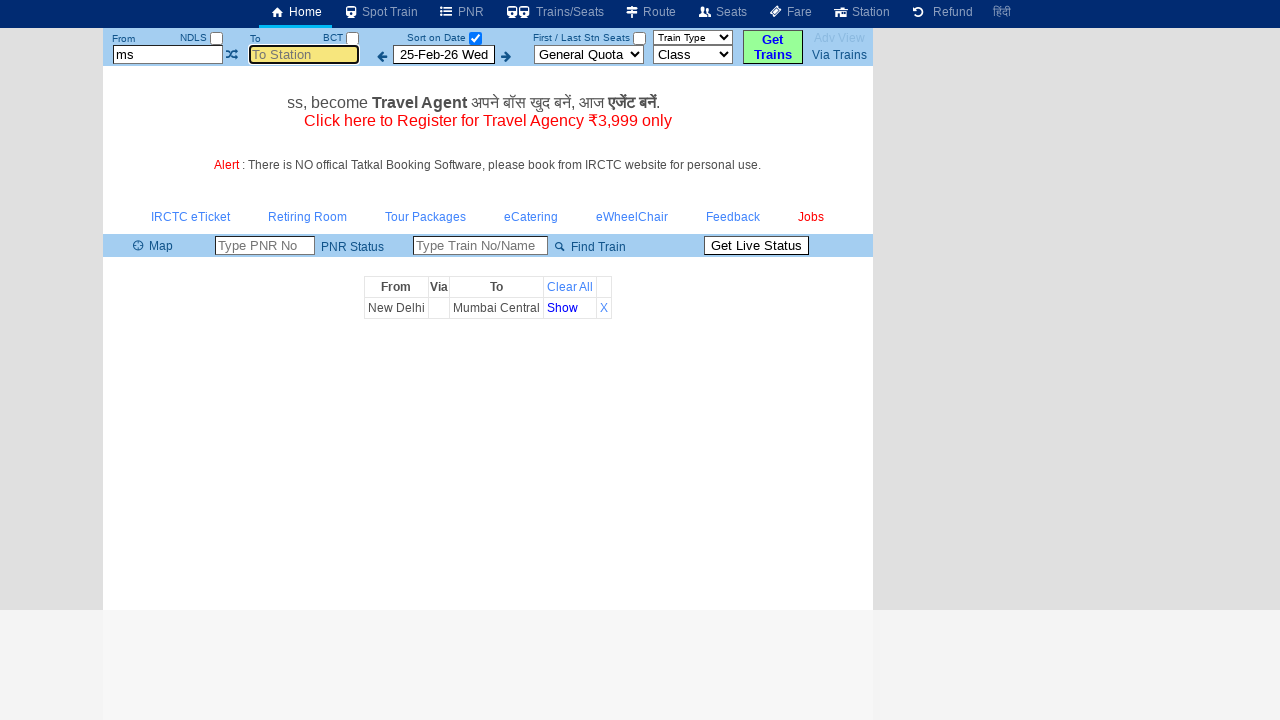

Entered 'co' in destination station field on xpath=//input[@id='txtStationTo']
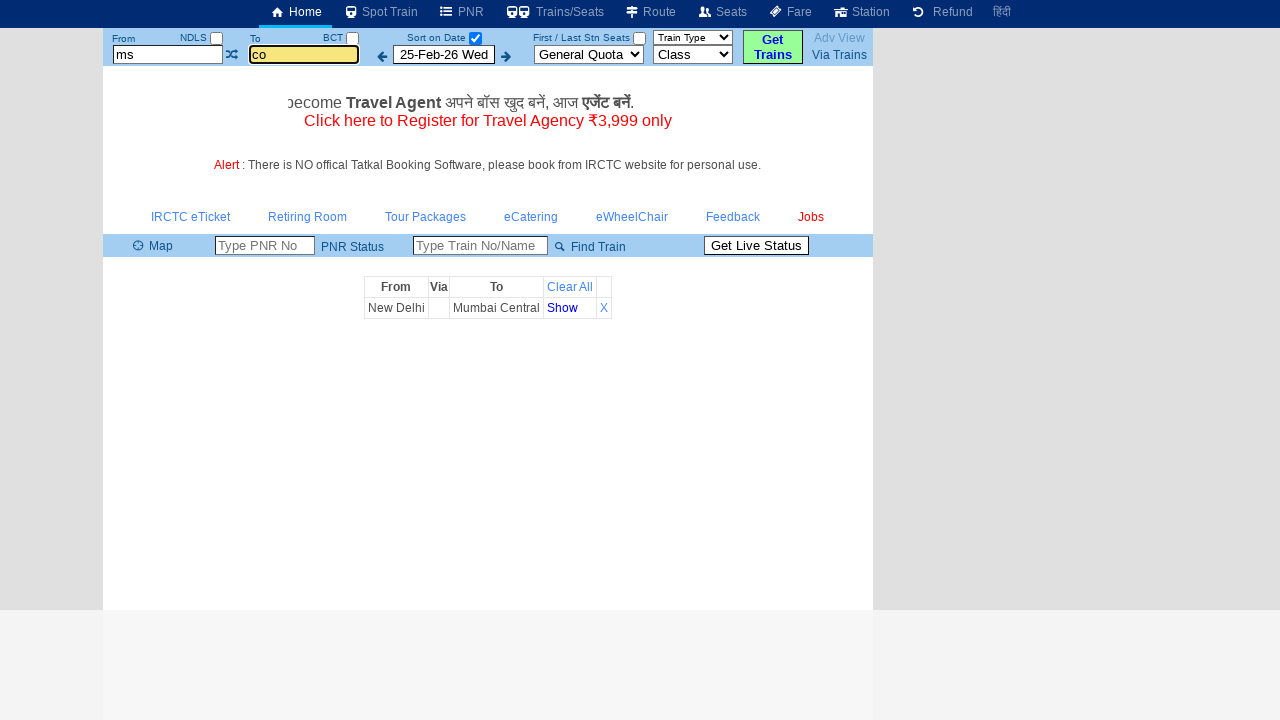

Pressed Tab to move focus from destination station field
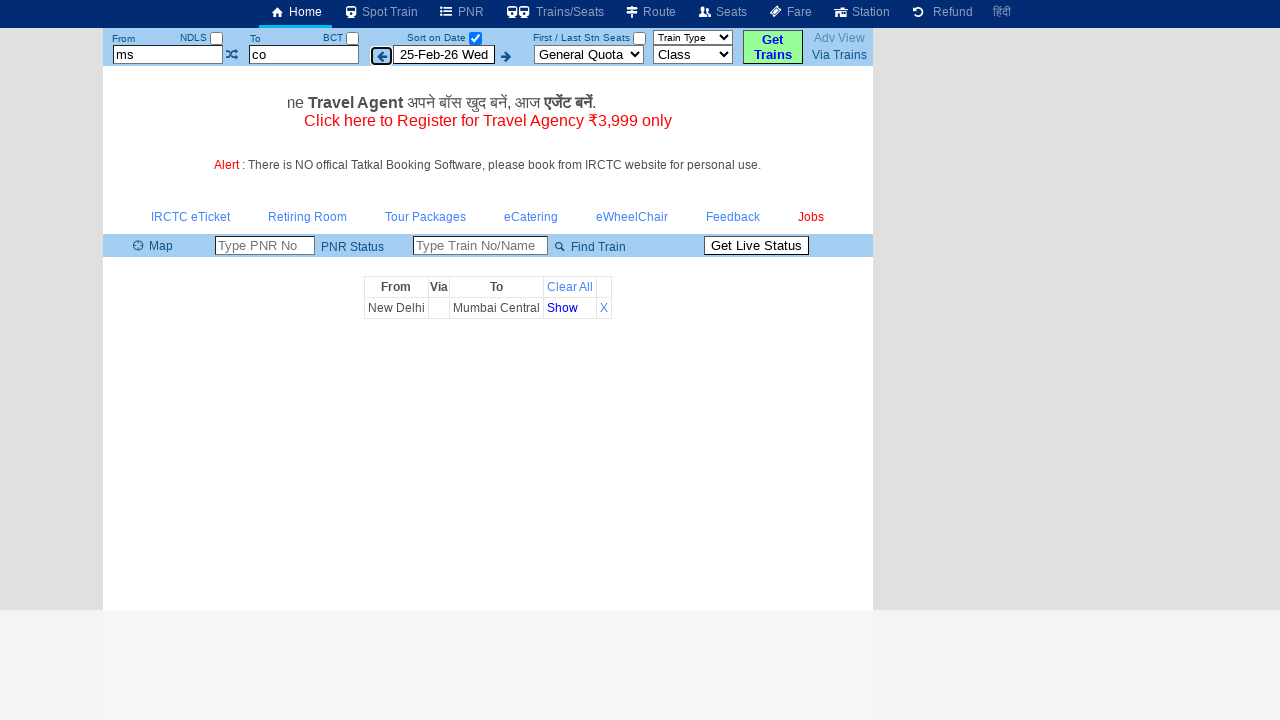

Clicked checkbox to disable date selection at (475, 38) on xpath=//input[@id='chkSelectDateOnly']
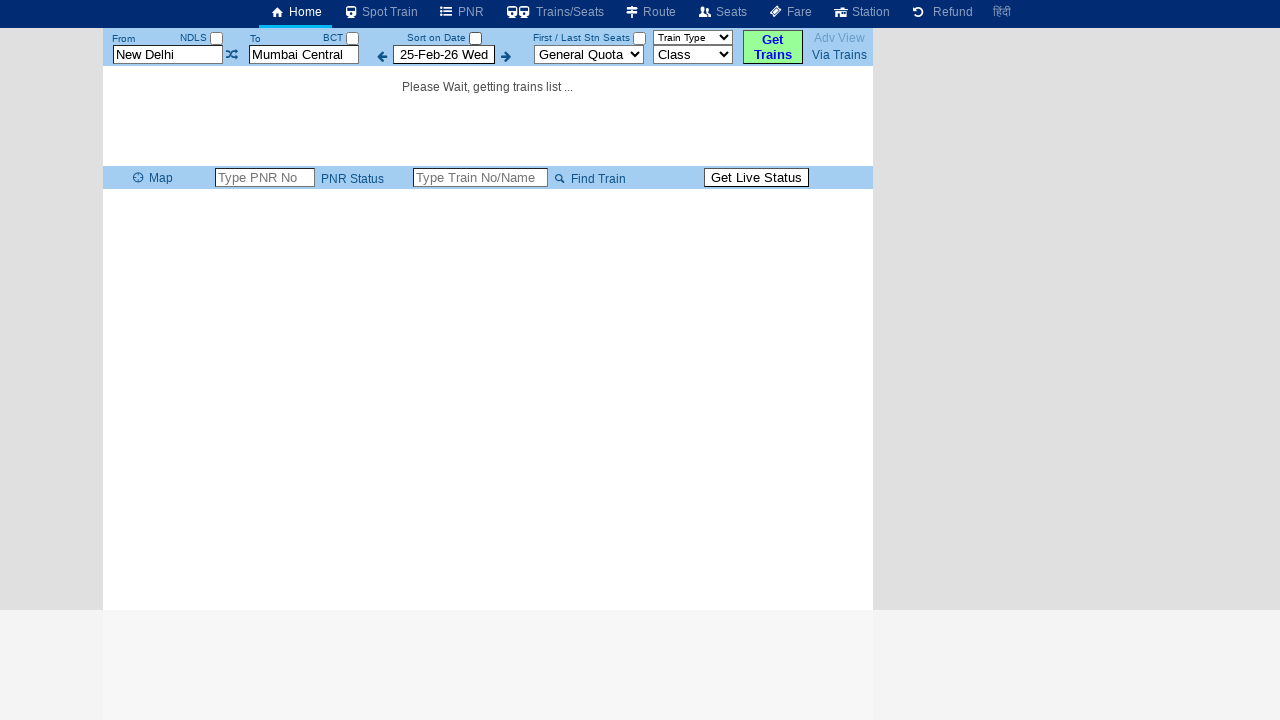

Train list table loaded successfully
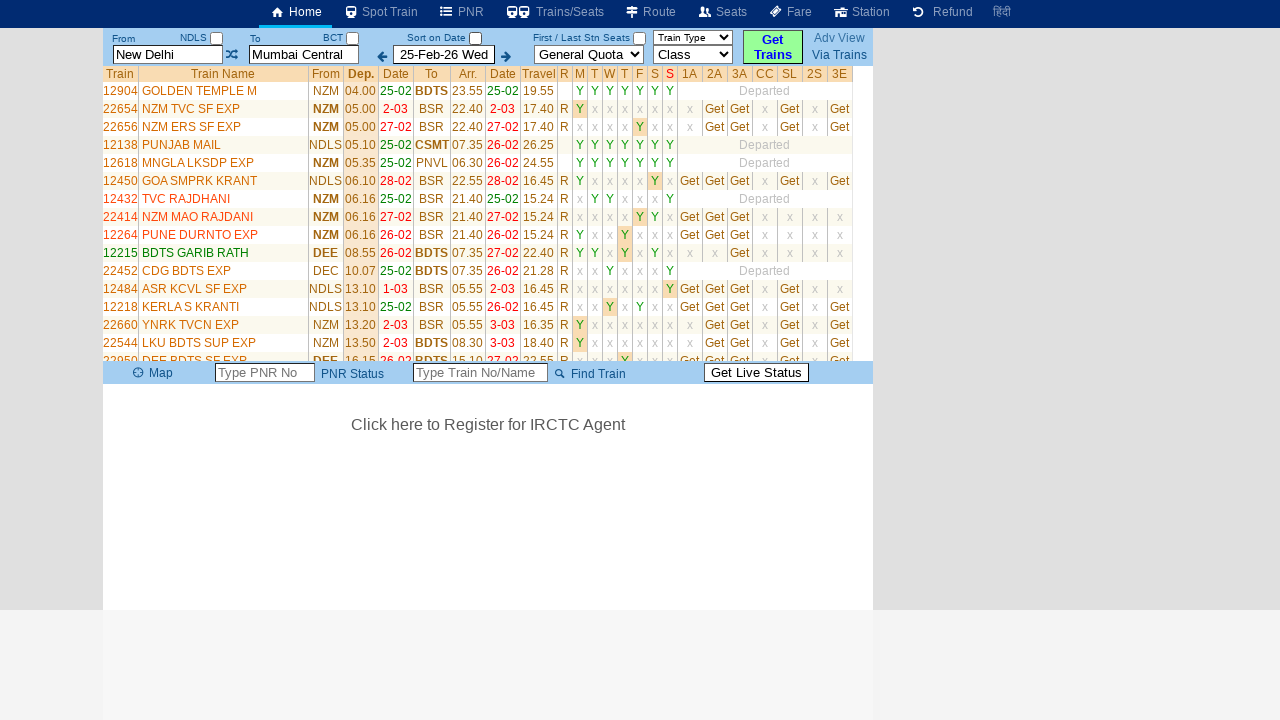

Retrieved 34 train elements from search results
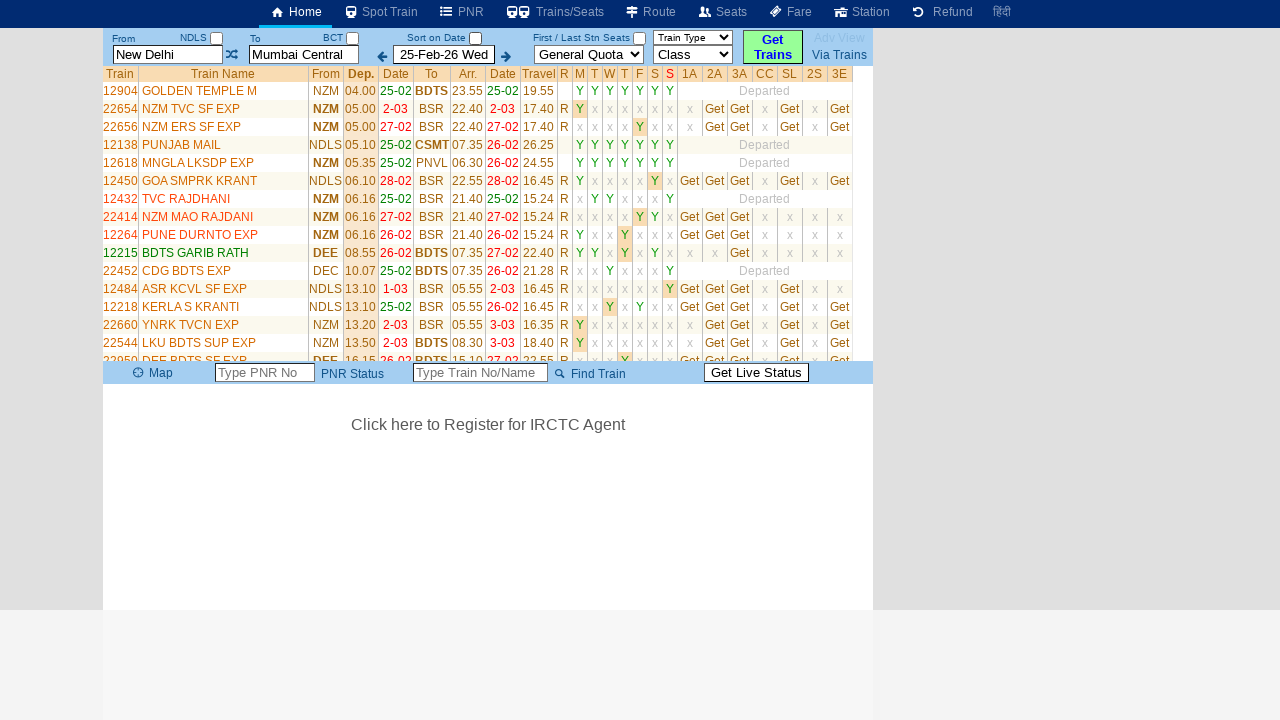

Verified that train list contains results
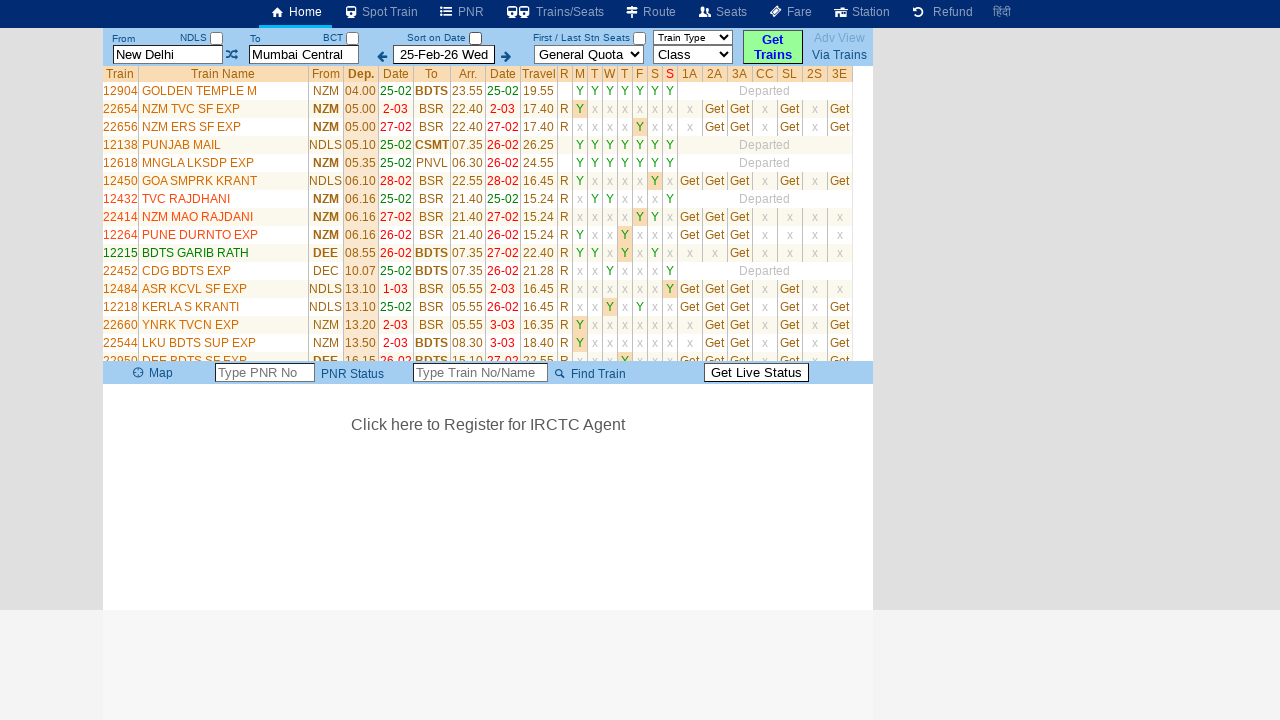

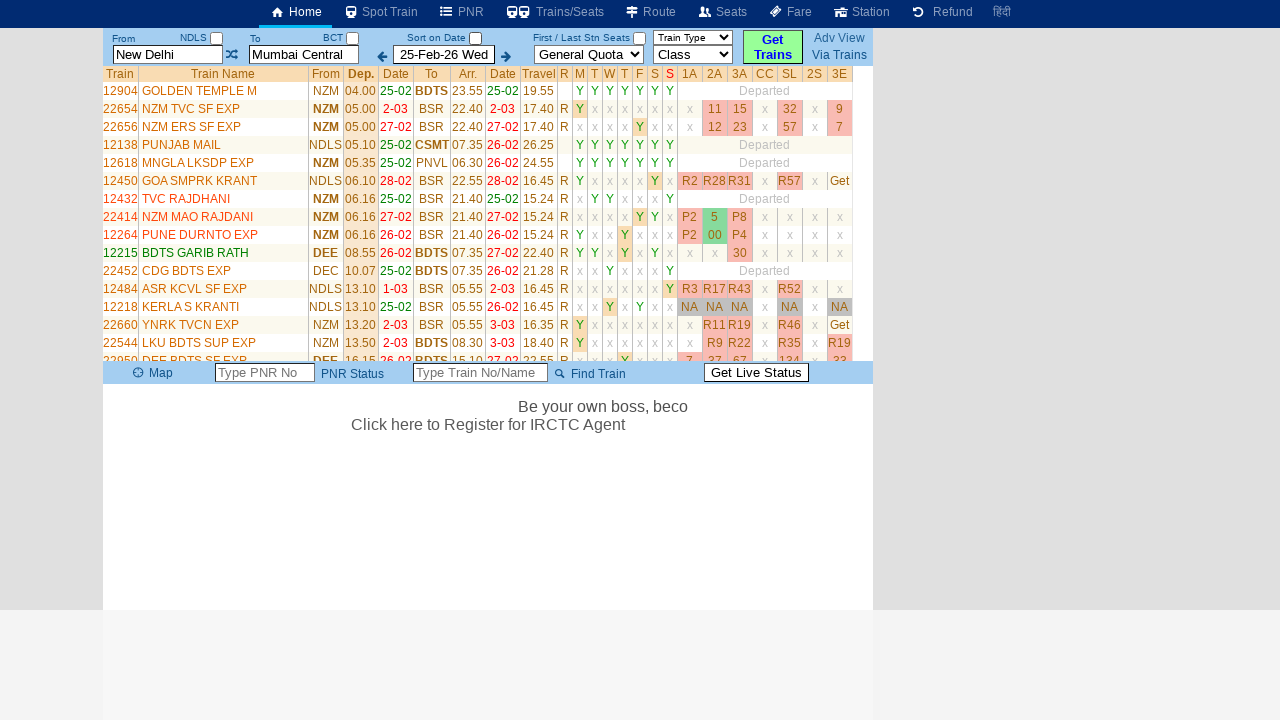